Tests injecting jQuery Growl notification library into a page and displaying a notification message by executing JavaScript to load jQuery, jQuery Growl script, and styles, then triggering a growl notification.

Starting URL: http://the-internet.herokuapp.com

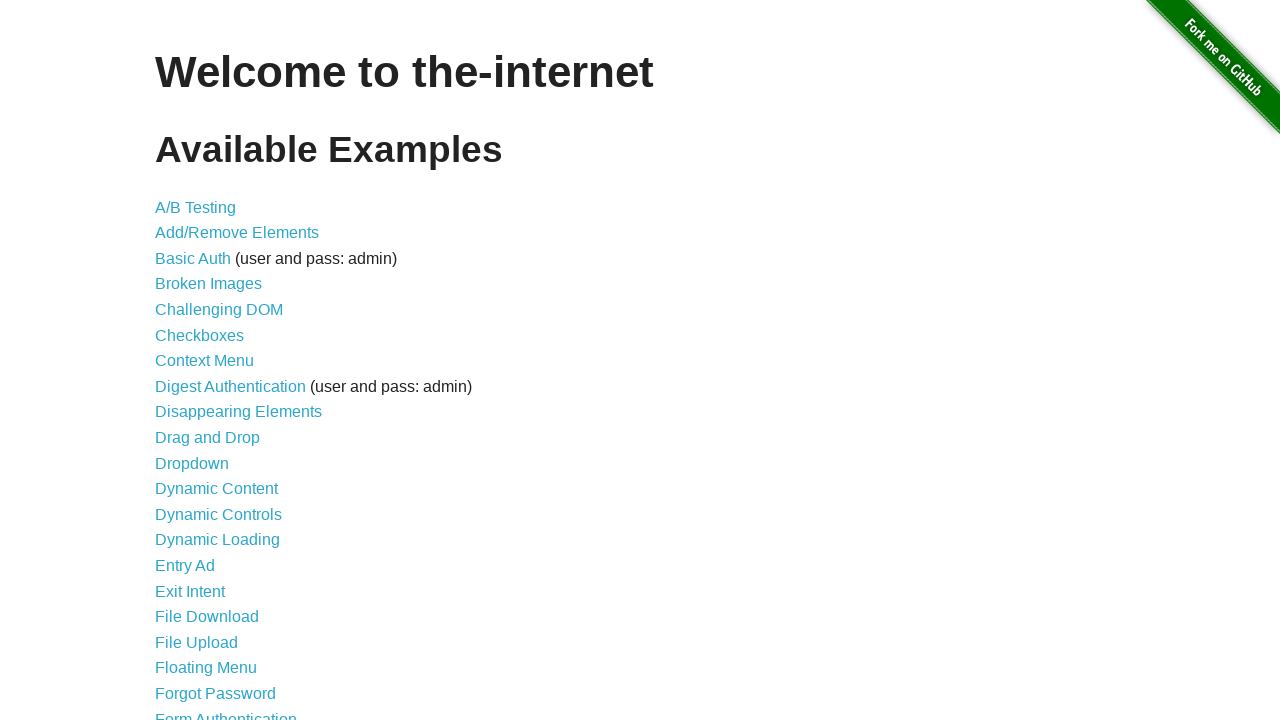

Injected jQuery library into the page if not already present
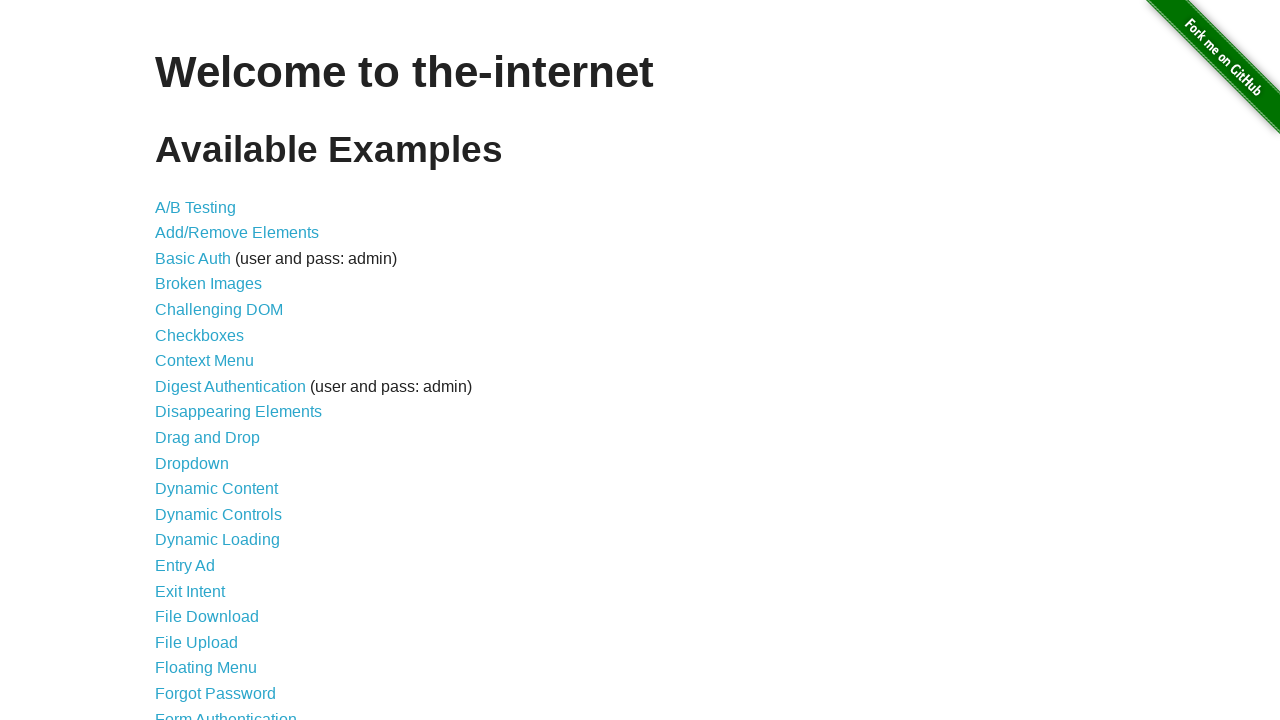

Waited for jQuery to load and become available
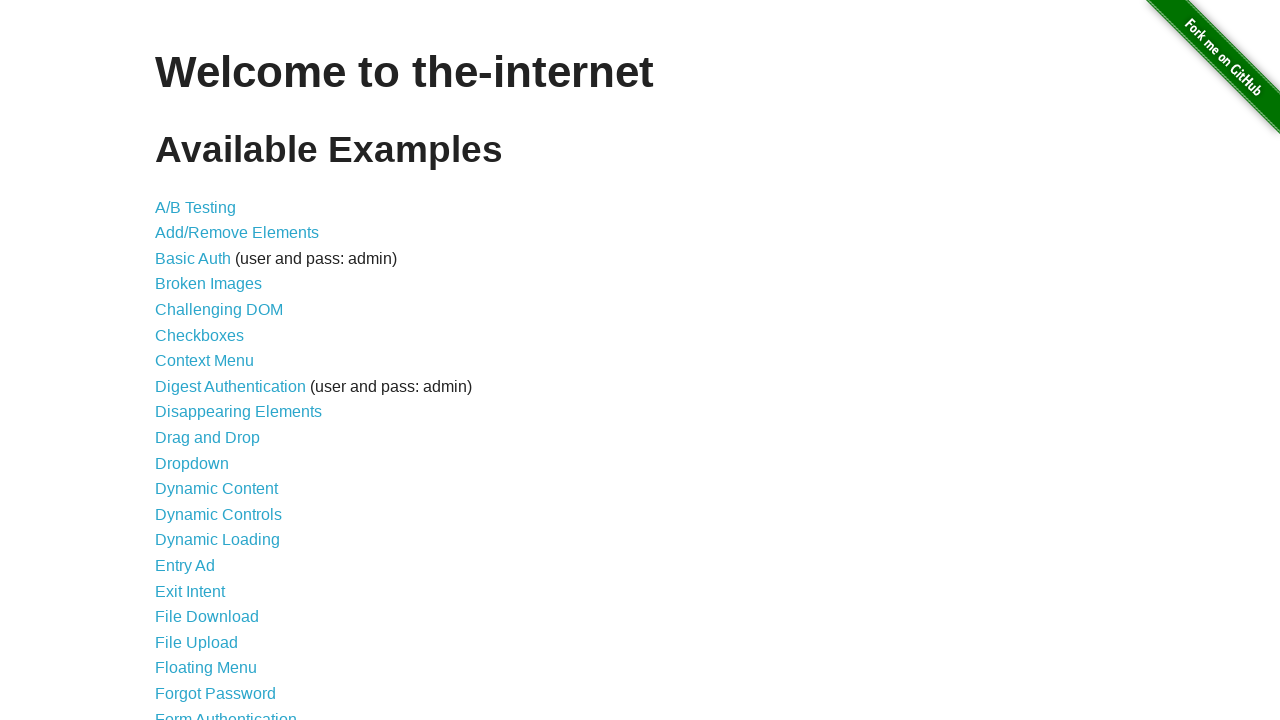

Loaded jQuery Growl library script using jQuery.getScript()
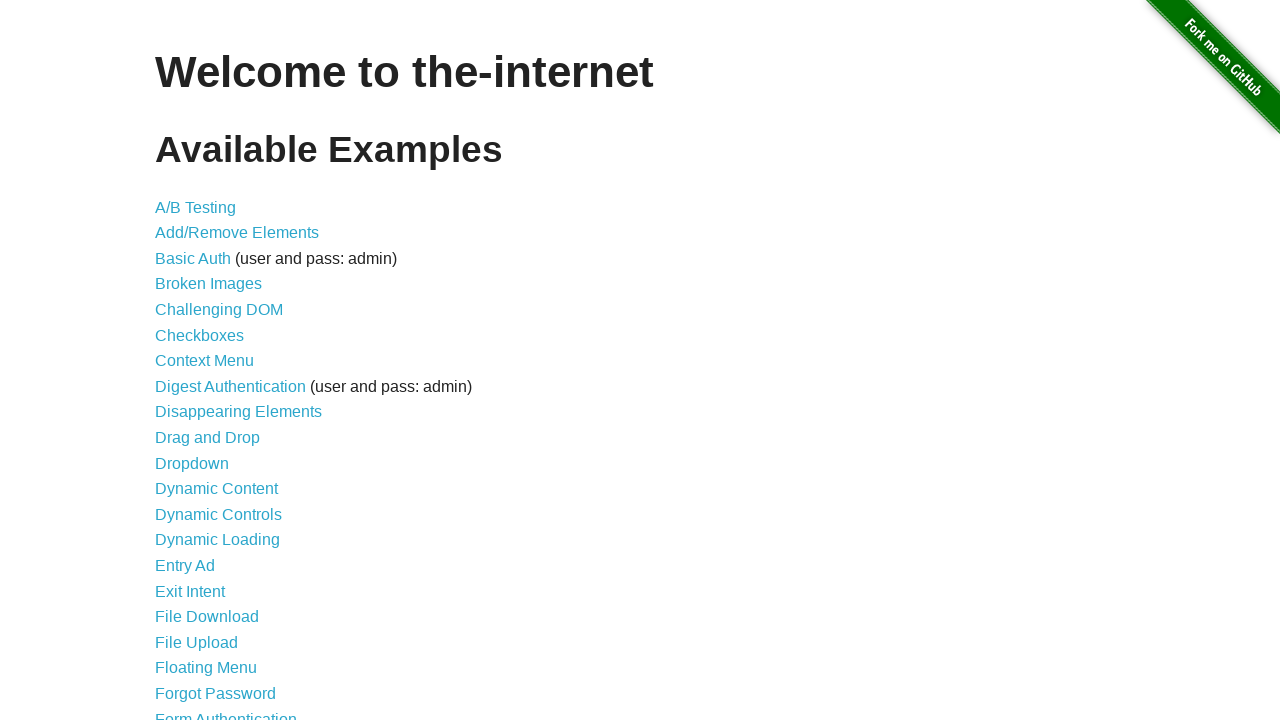

Injected jQuery Growl CSS stylesheet into page head
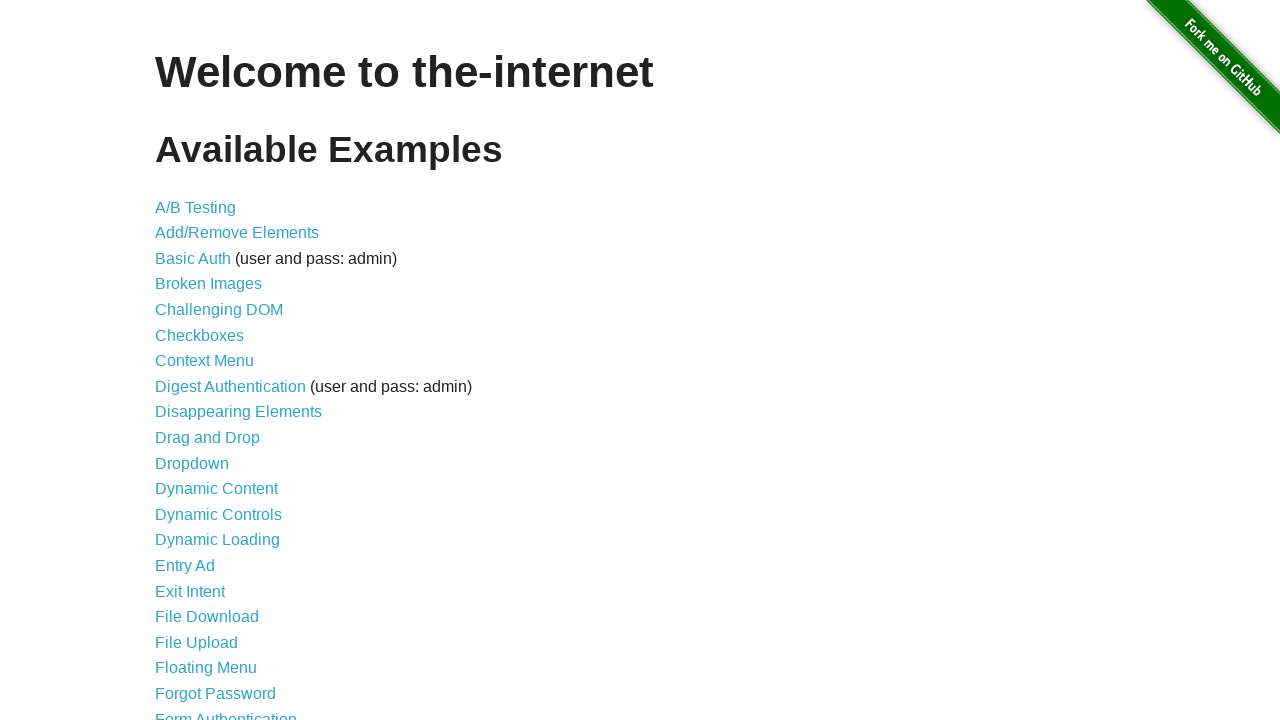

Waited for jQuery Growl function to be available
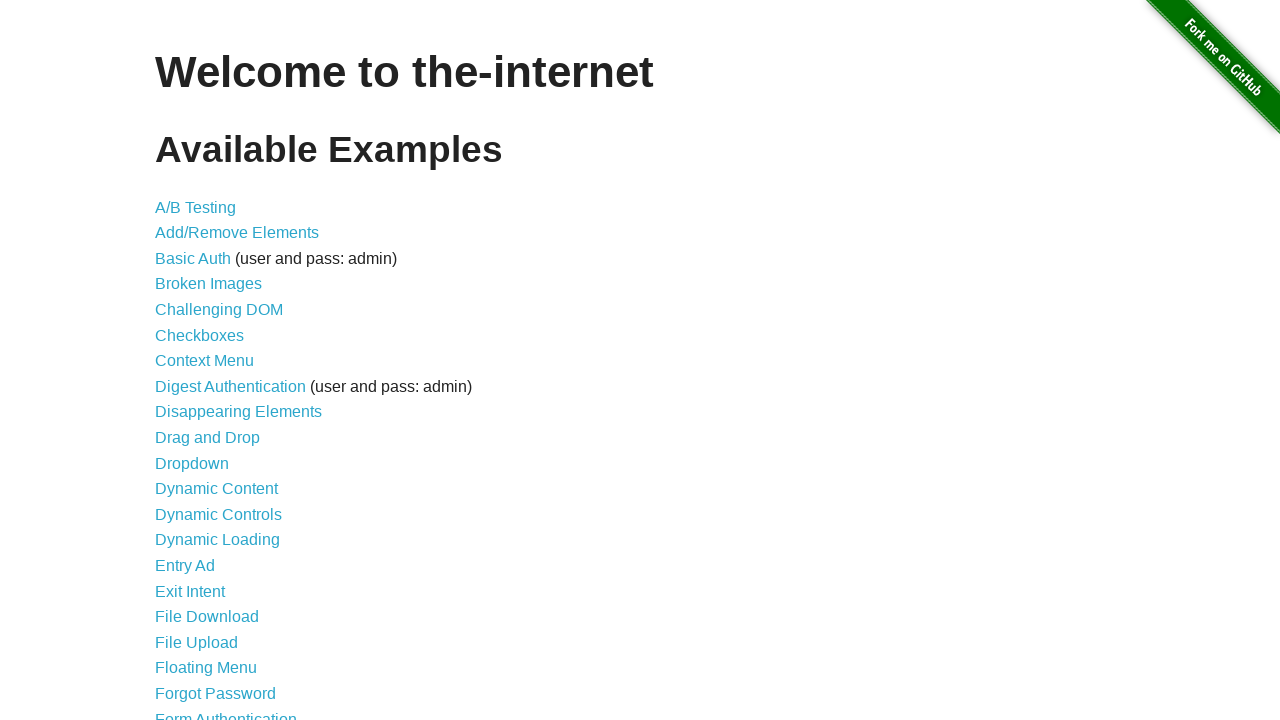

Triggered jQuery Growl notification with title 'GET' and message '/'
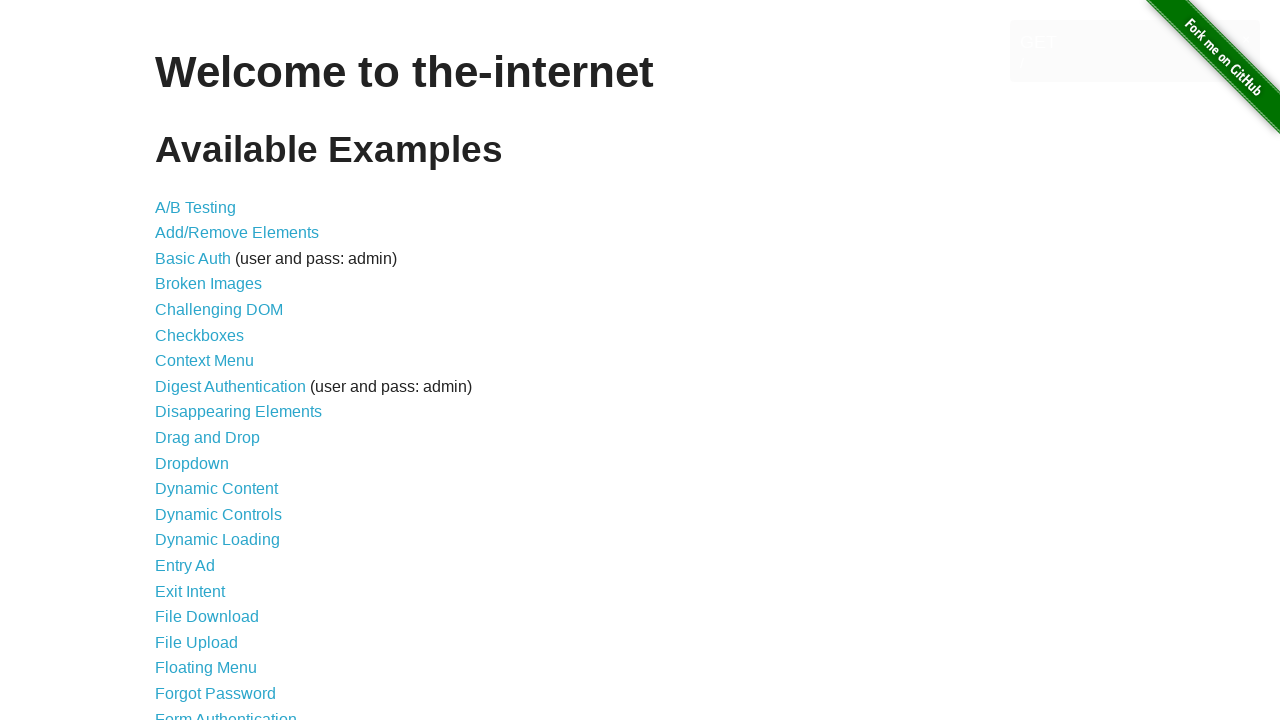

Confirmed growl notification element is visible on the page
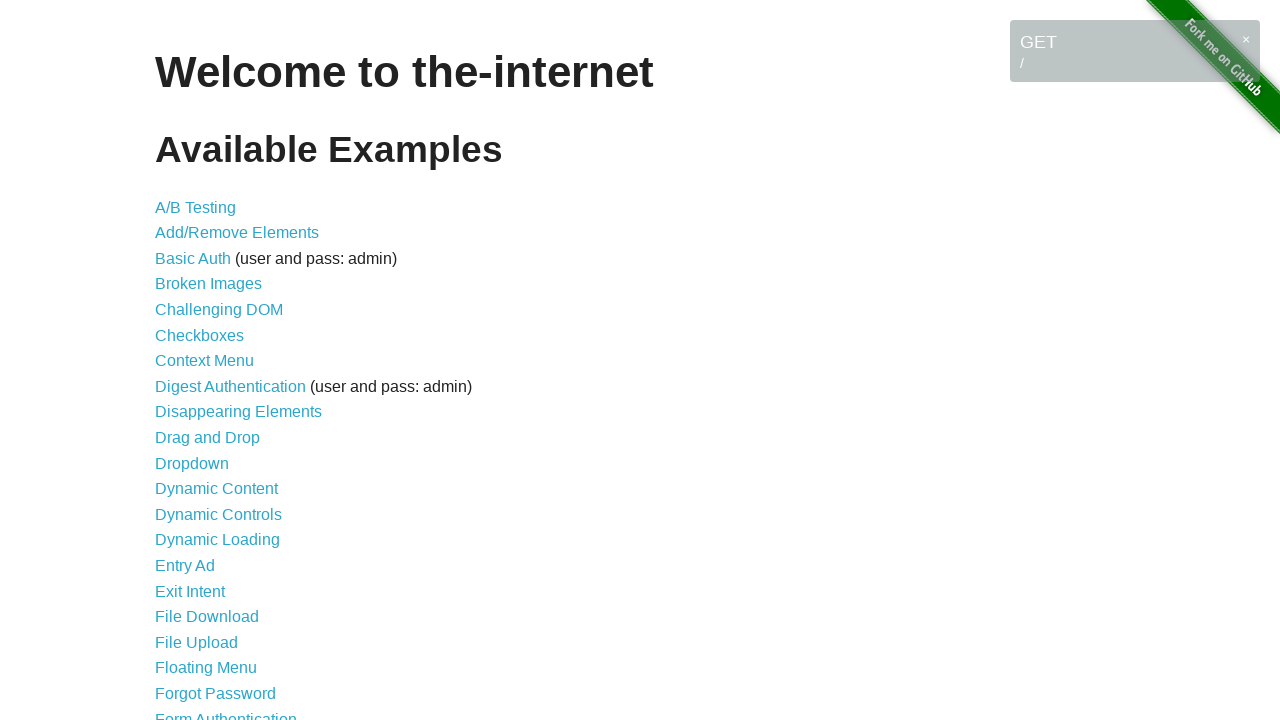

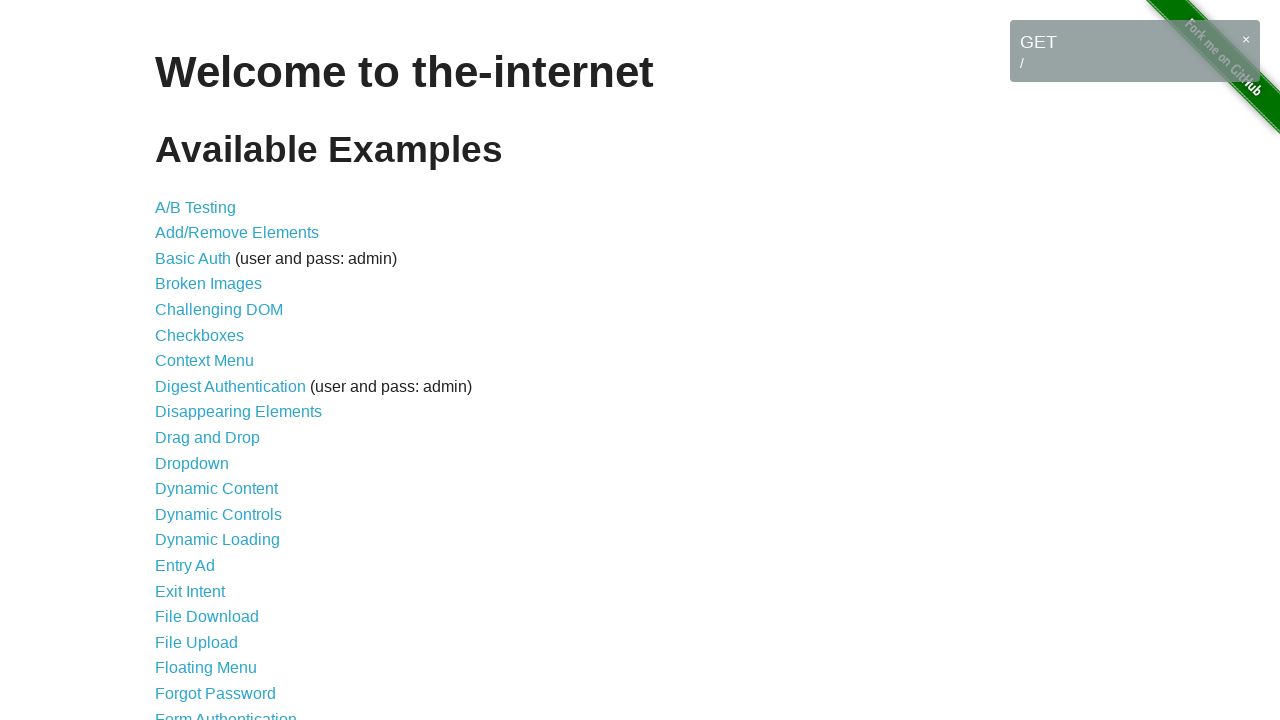